Checks and unchecks a pasta checkbox to verify checkbox functionality

Starting URL: https://thefreerangetester.github.io/sandbox-automation-testing/

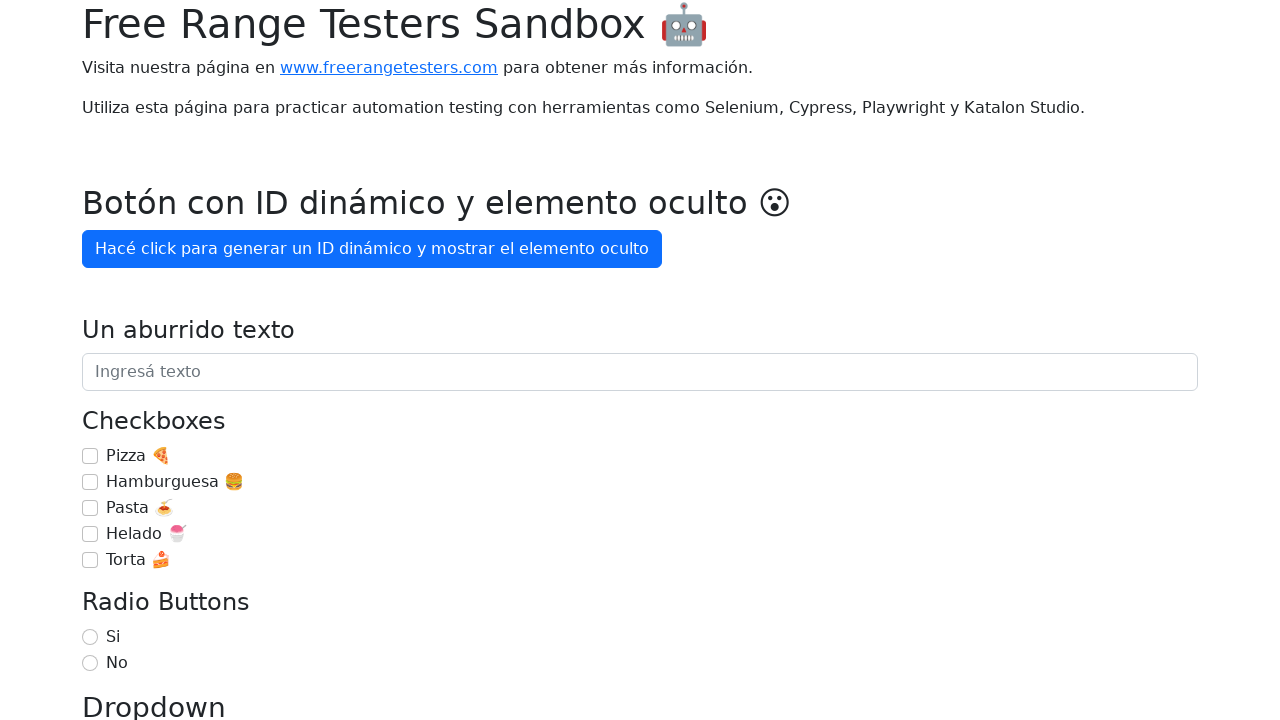

Navigated to sandbox automation testing page
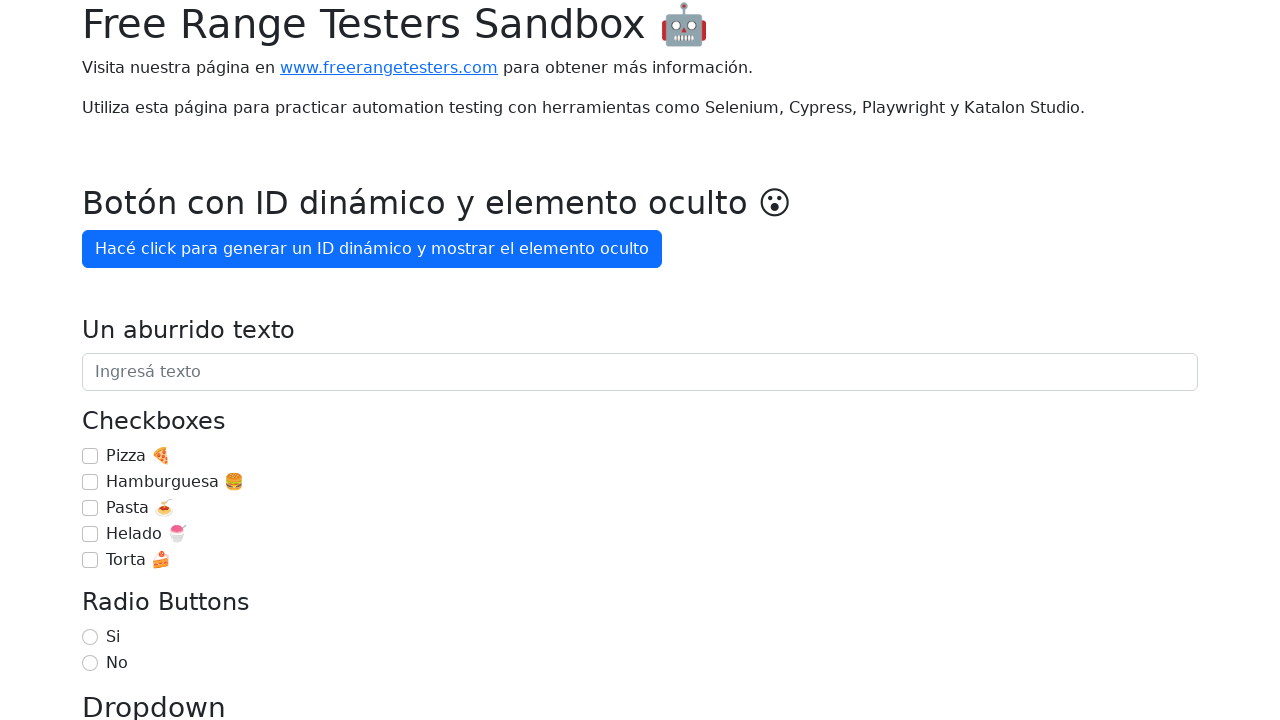

Checked the Pasta checkbox at (90, 508) on internal:role=checkbox[name="Pasta 🍝"i]
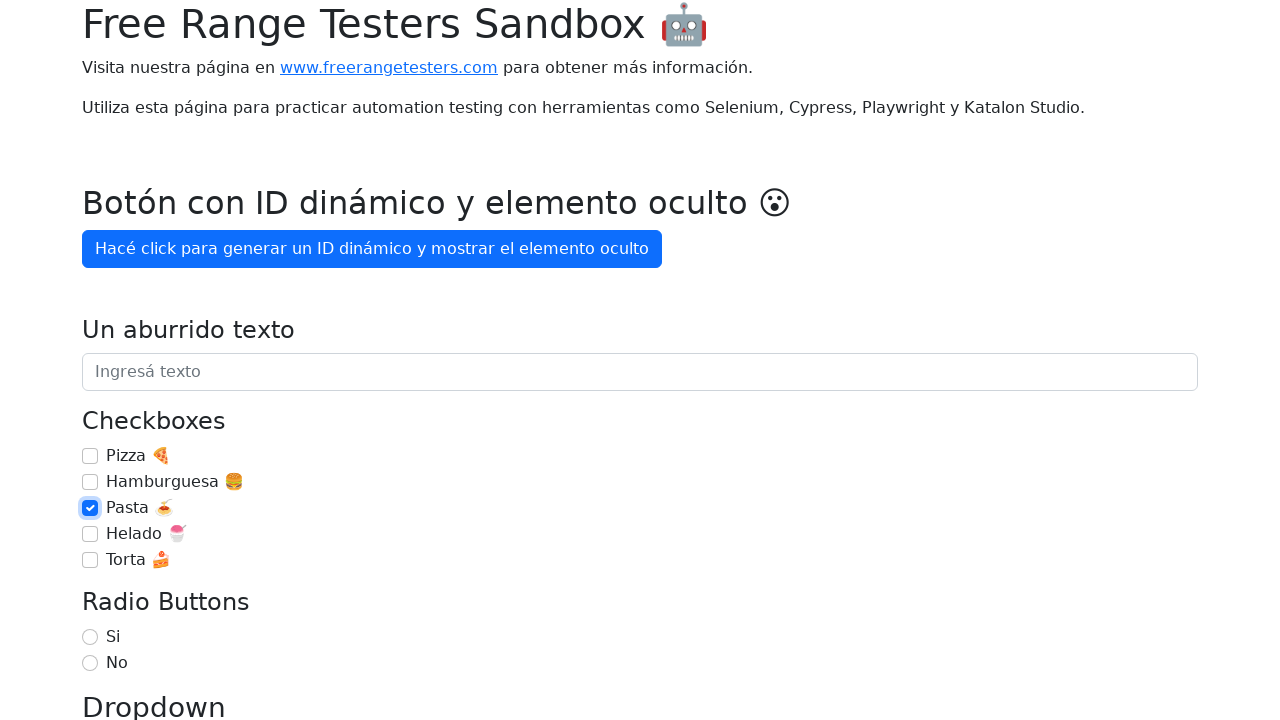

Unchecked the Pasta checkbox at (90, 508) on internal:role=checkbox[name="Pasta 🍝"i]
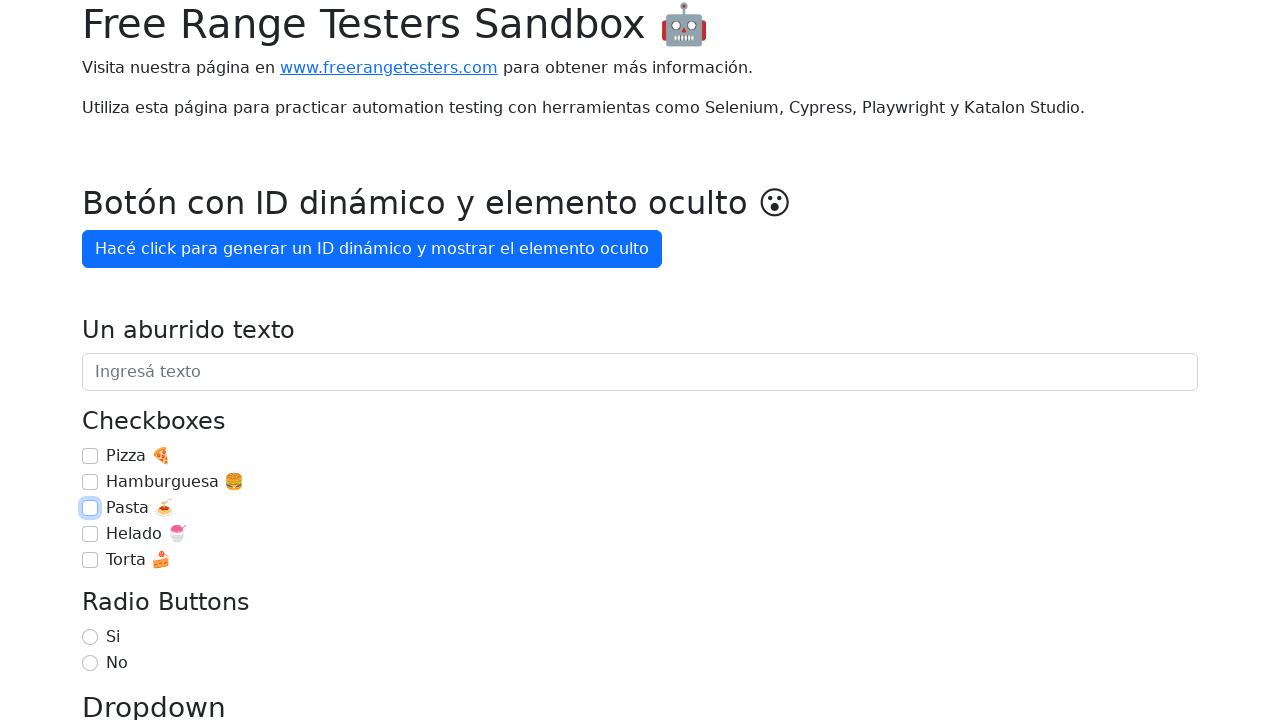

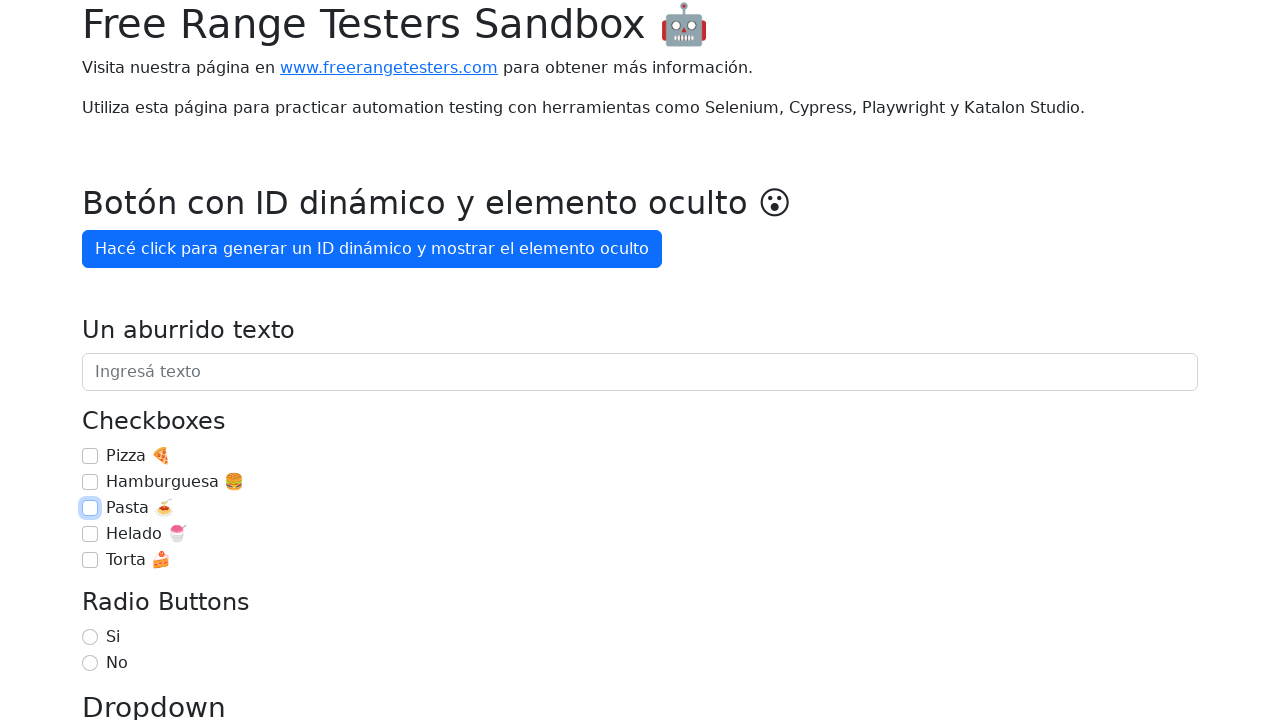